Tests double-click functionality to copy text from one field to another, and validates the copied values match

Starting URL: https://testautomationpractice.blogspot.com/

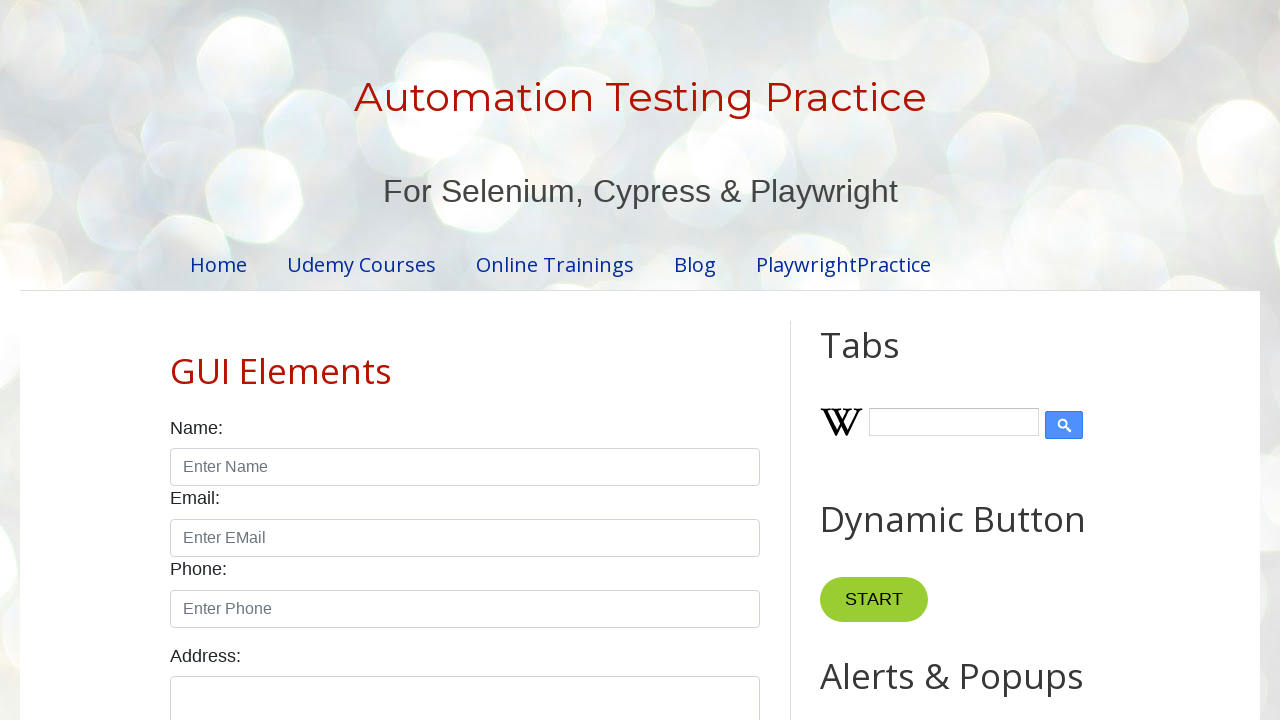

Double-clicked copy button to copy default text from field1 at (885, 360) on button[ondblclick='myFunction1()']
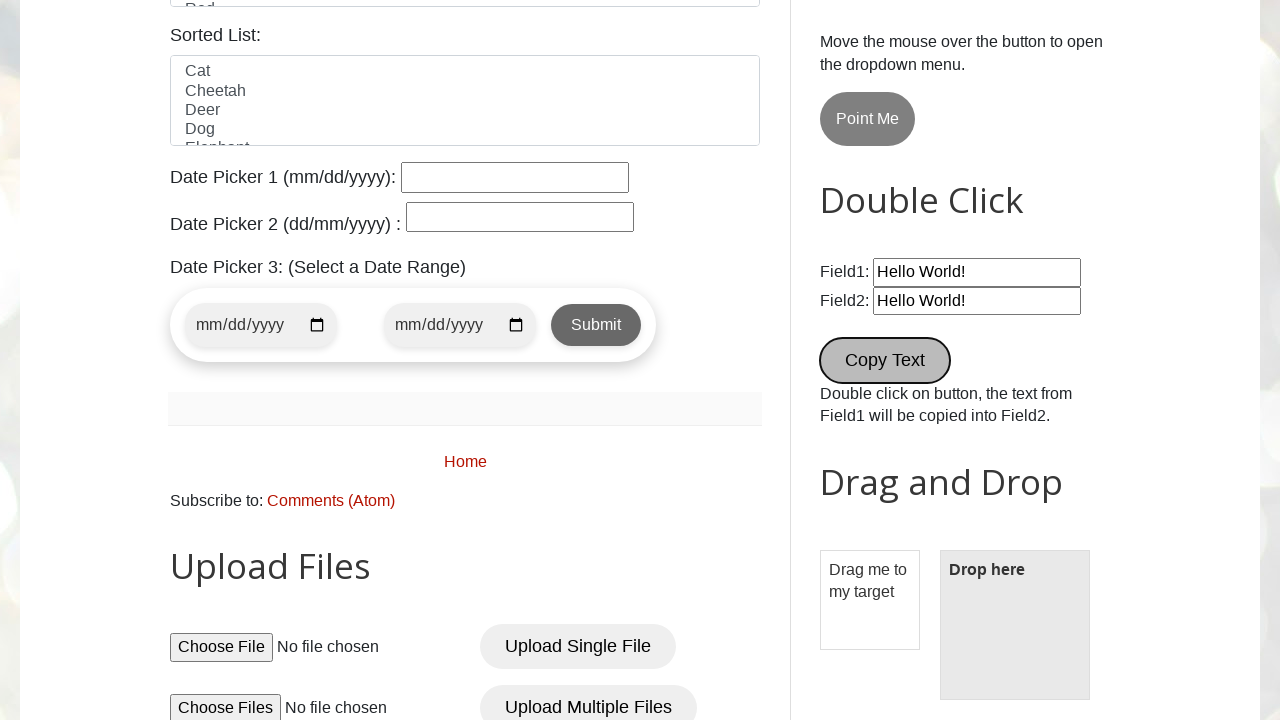

Field2 loaded and is ready
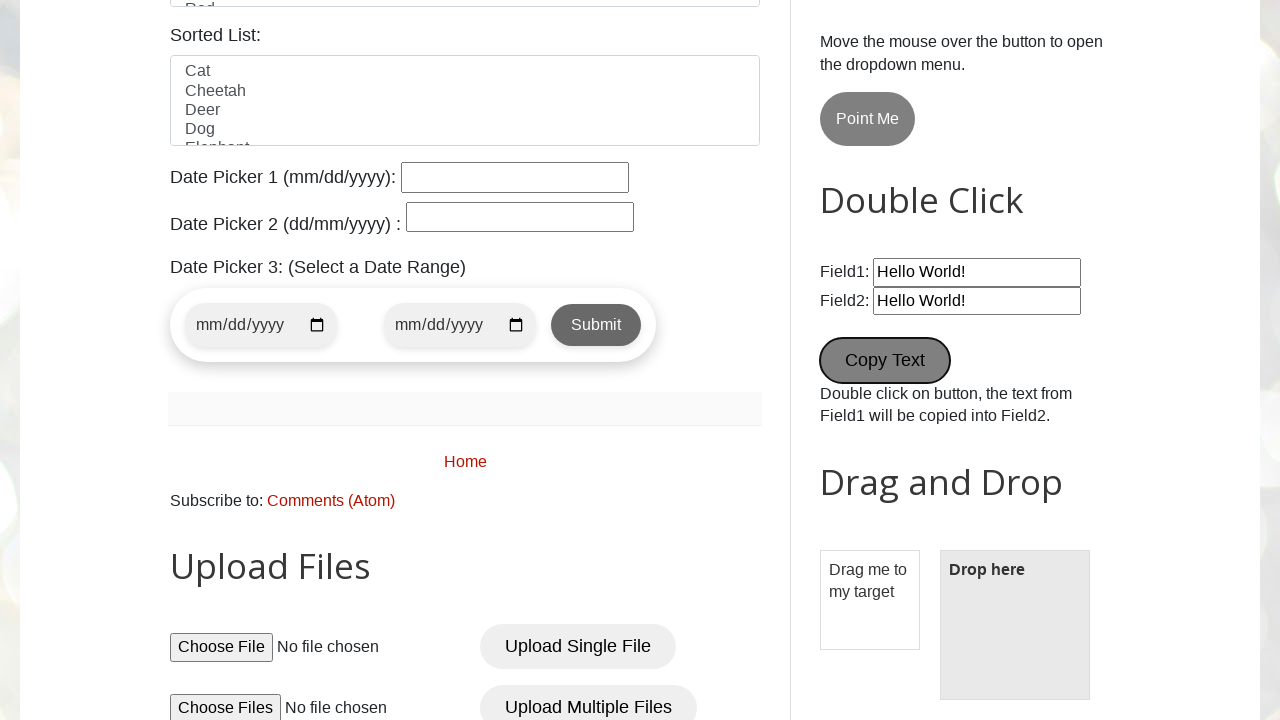

Filled field1 with 'Test Engineer' on #field1
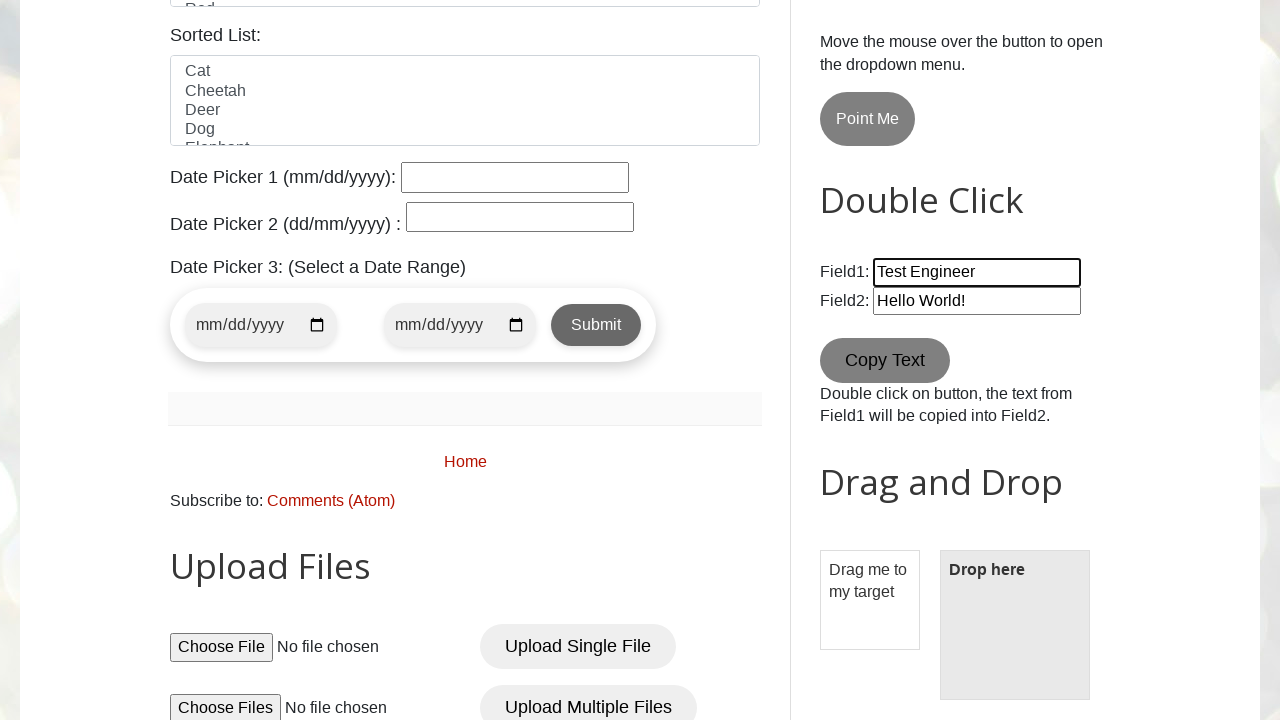

Double-clicked copy button again to copy new text at (885, 360) on button[ondblclick='myFunction1()']
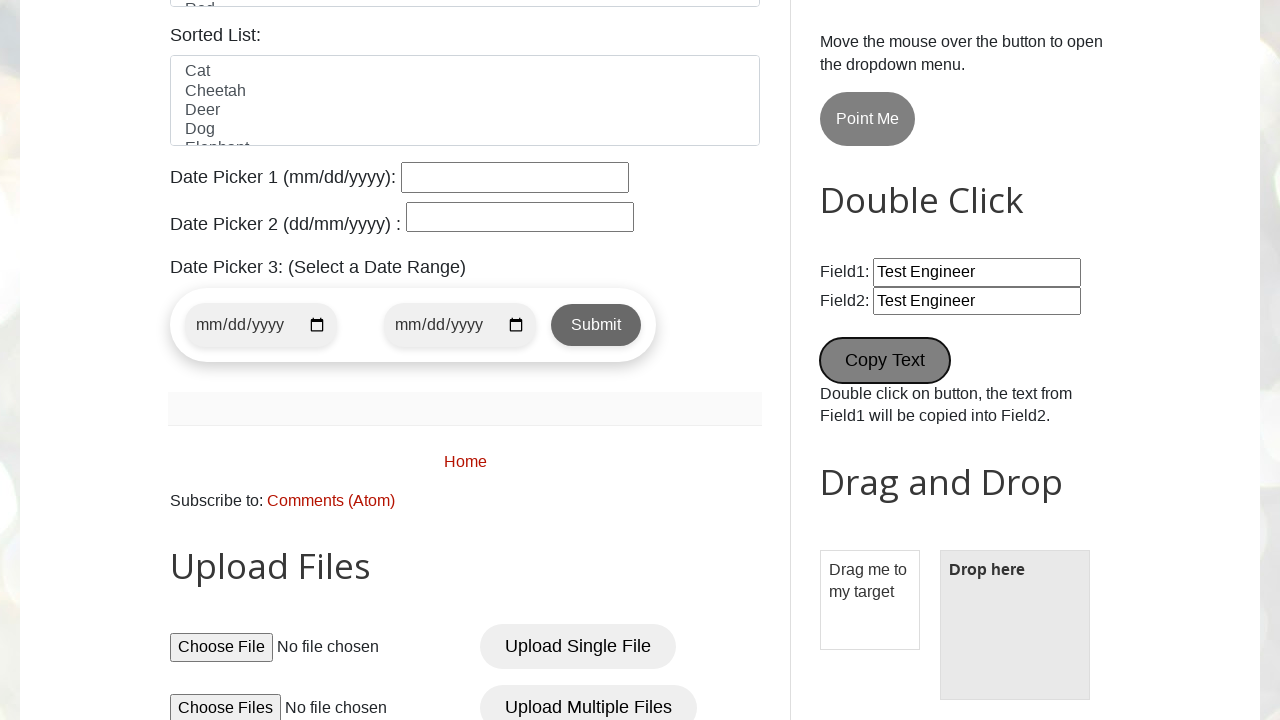

Retrieved value from field1: 'Test Engineer'
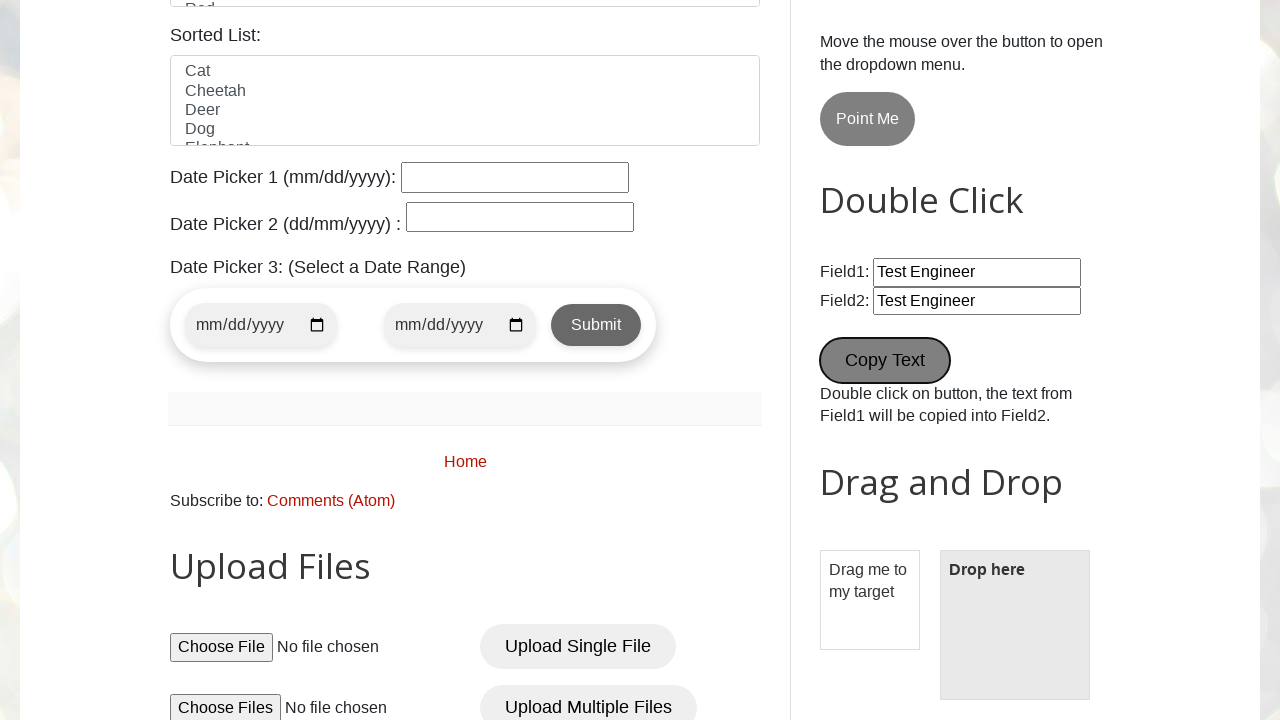

Retrieved value from field2: 'Test Engineer'
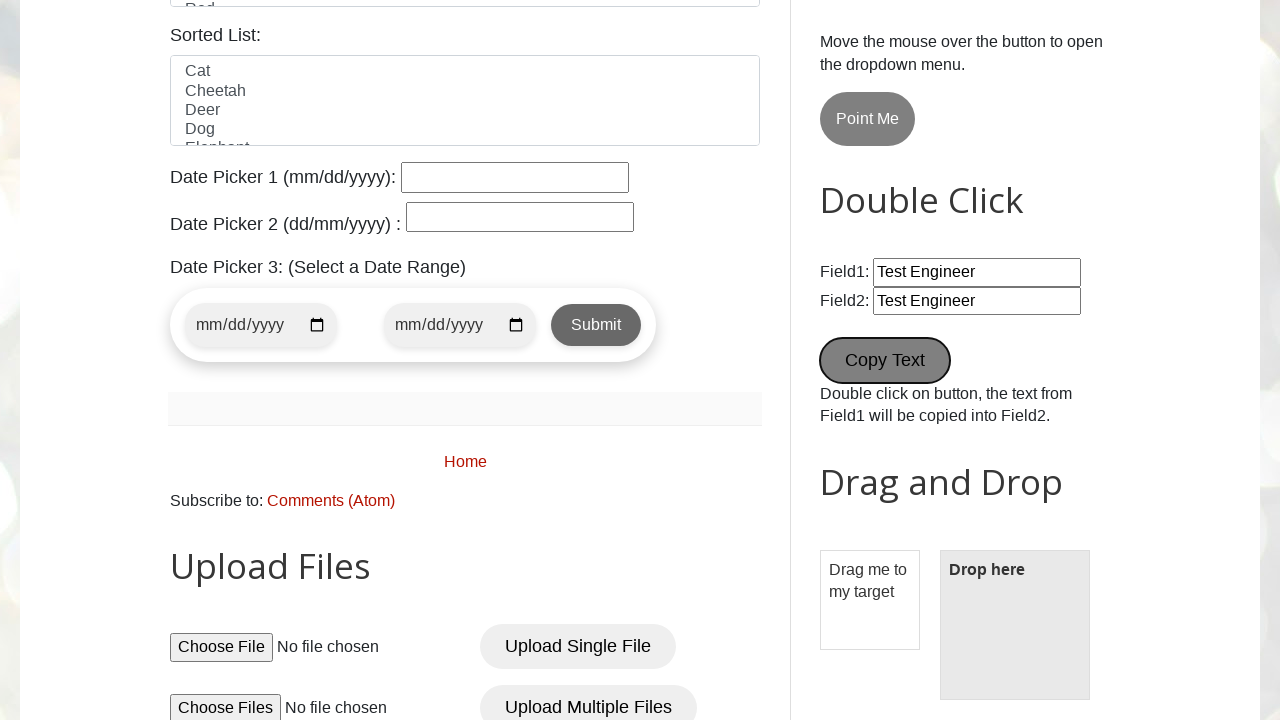

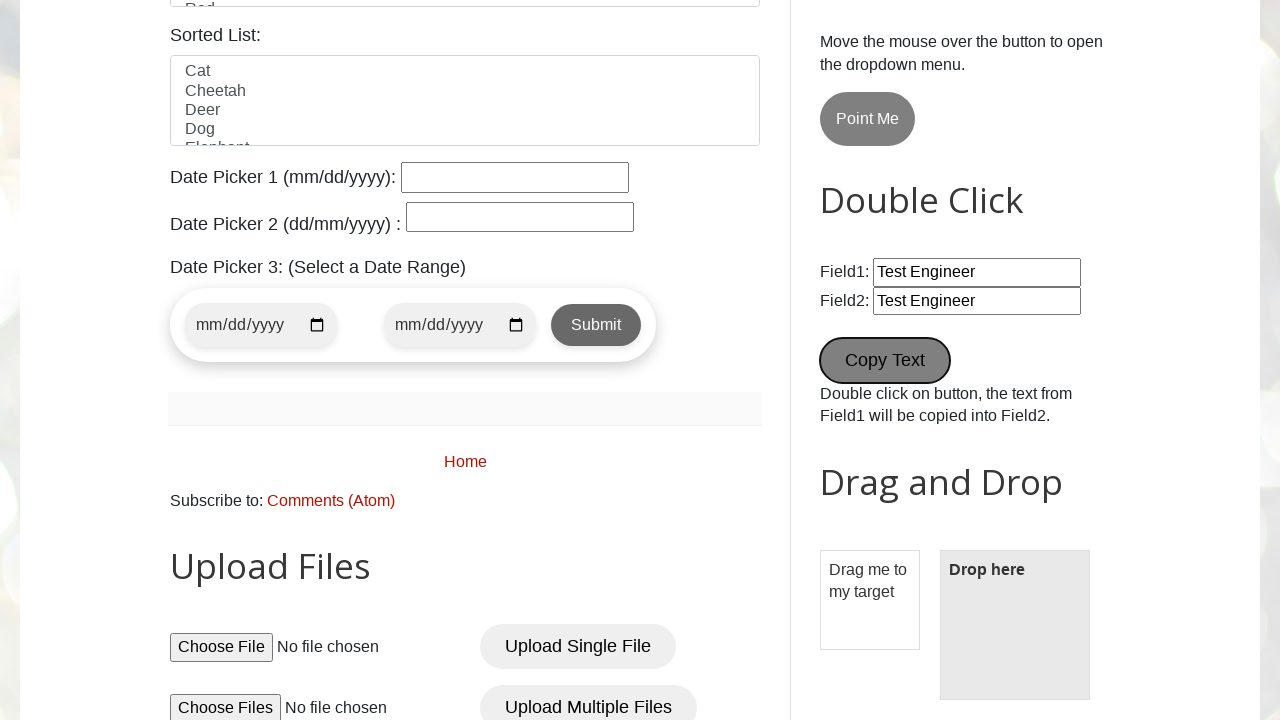